Tests getting the text content from the logo element

Starting URL: https://duckduckgo.com/

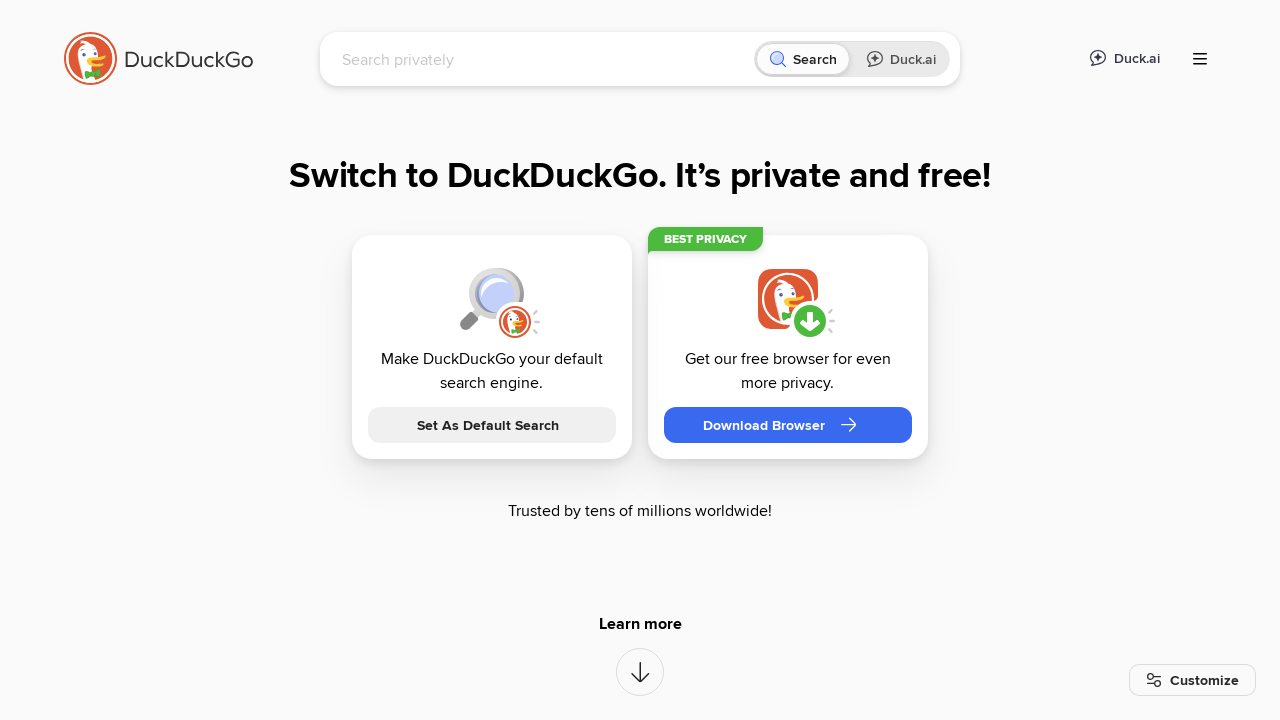

Located logo element using XPath selector
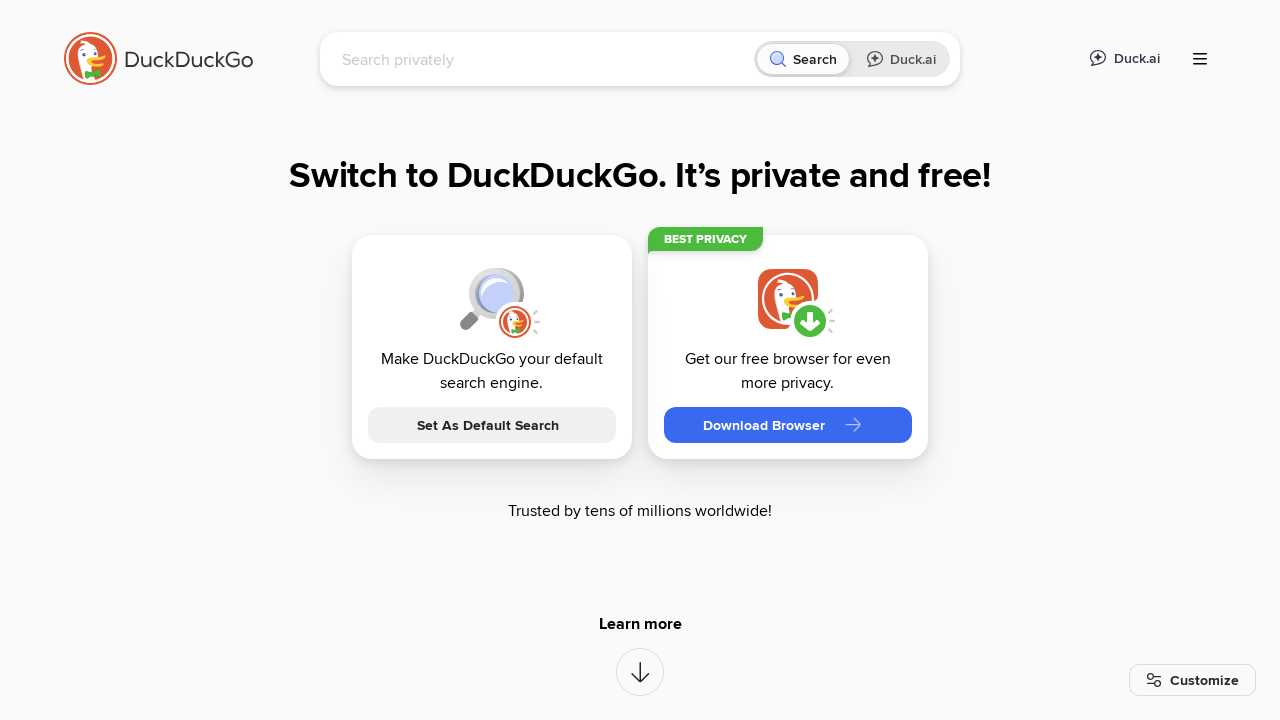

Retrieved text content from logo element
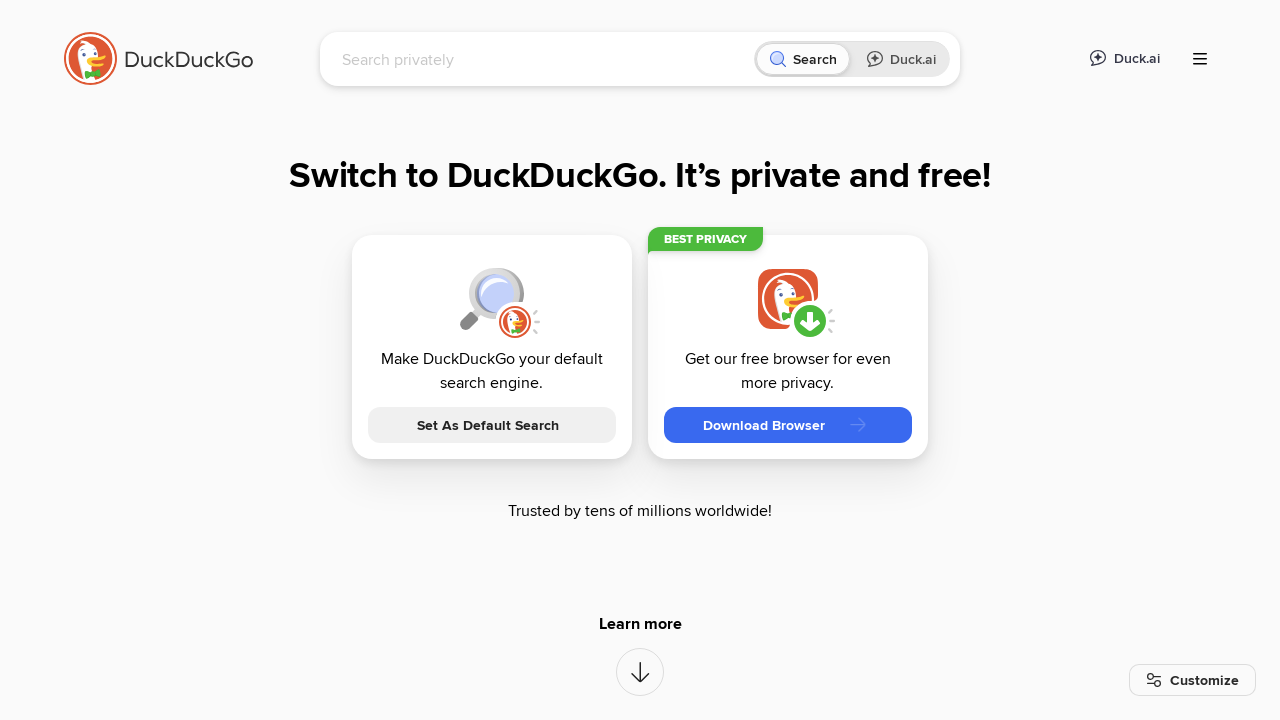

Verified logo element is visible
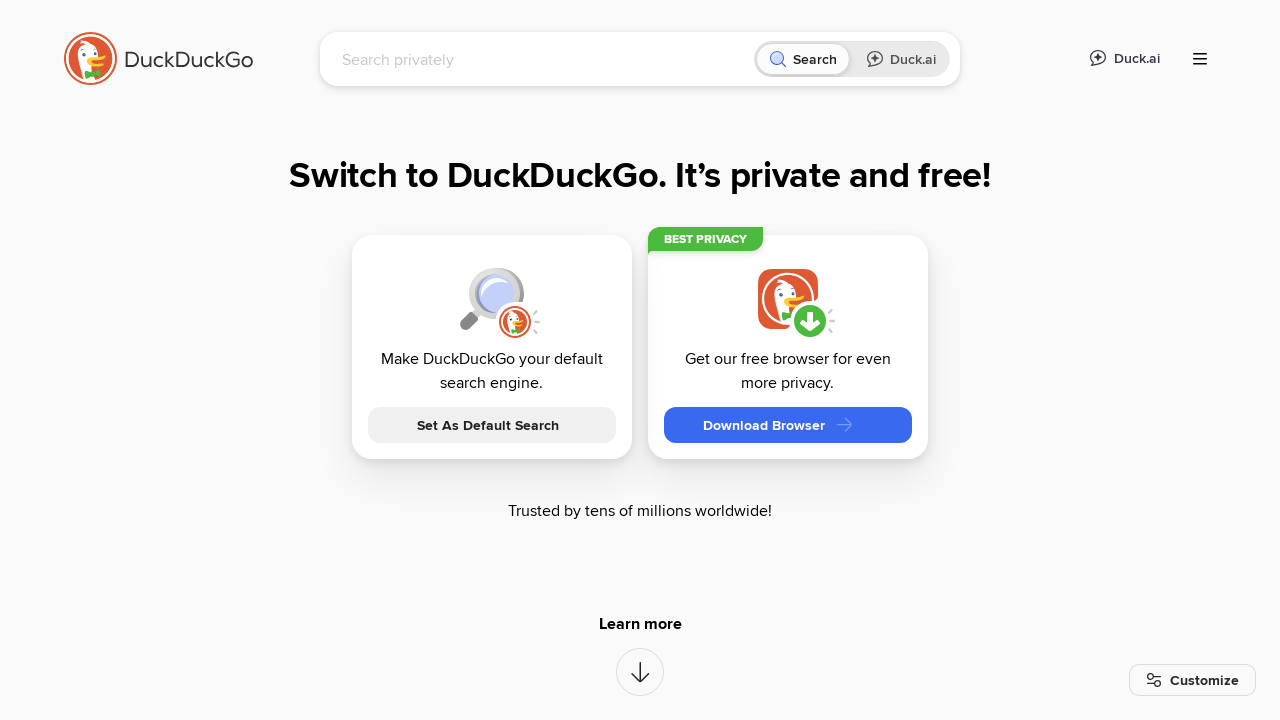

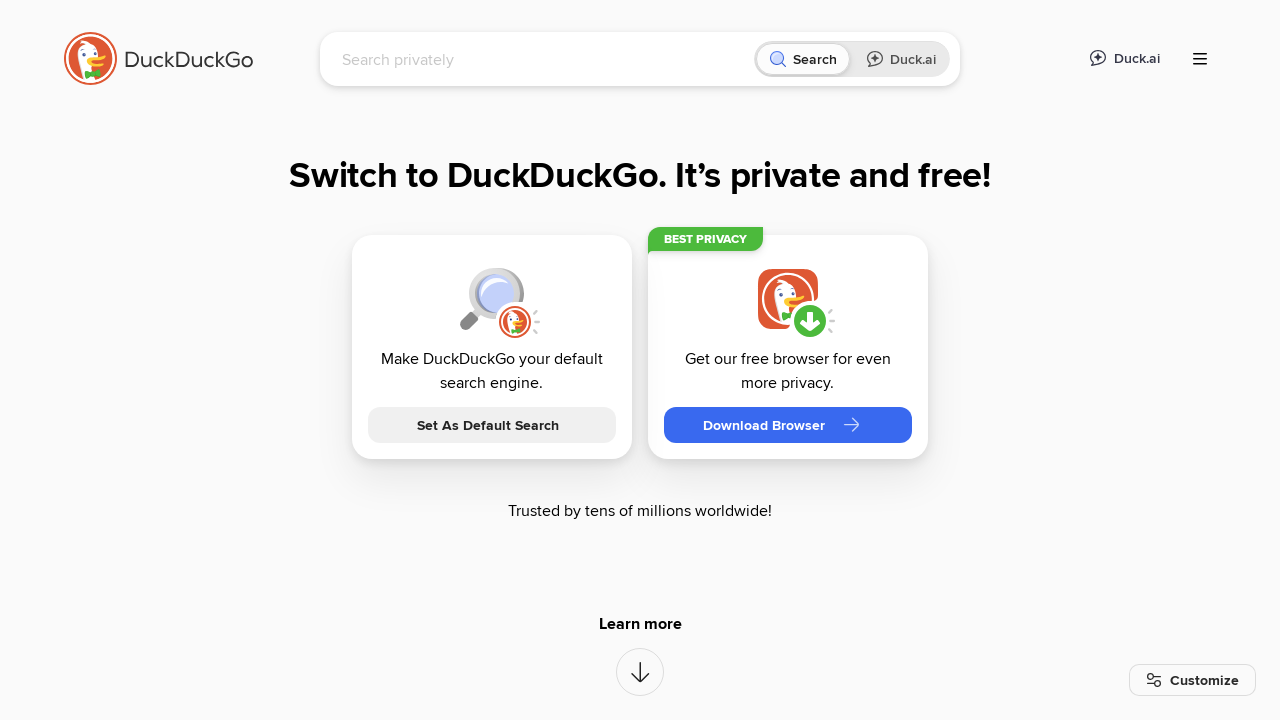